Navigates to Mount Sinai hospital website, retrieves the page title, and maximizes the browser window

Starting URL: https://www.mountsinai.org/

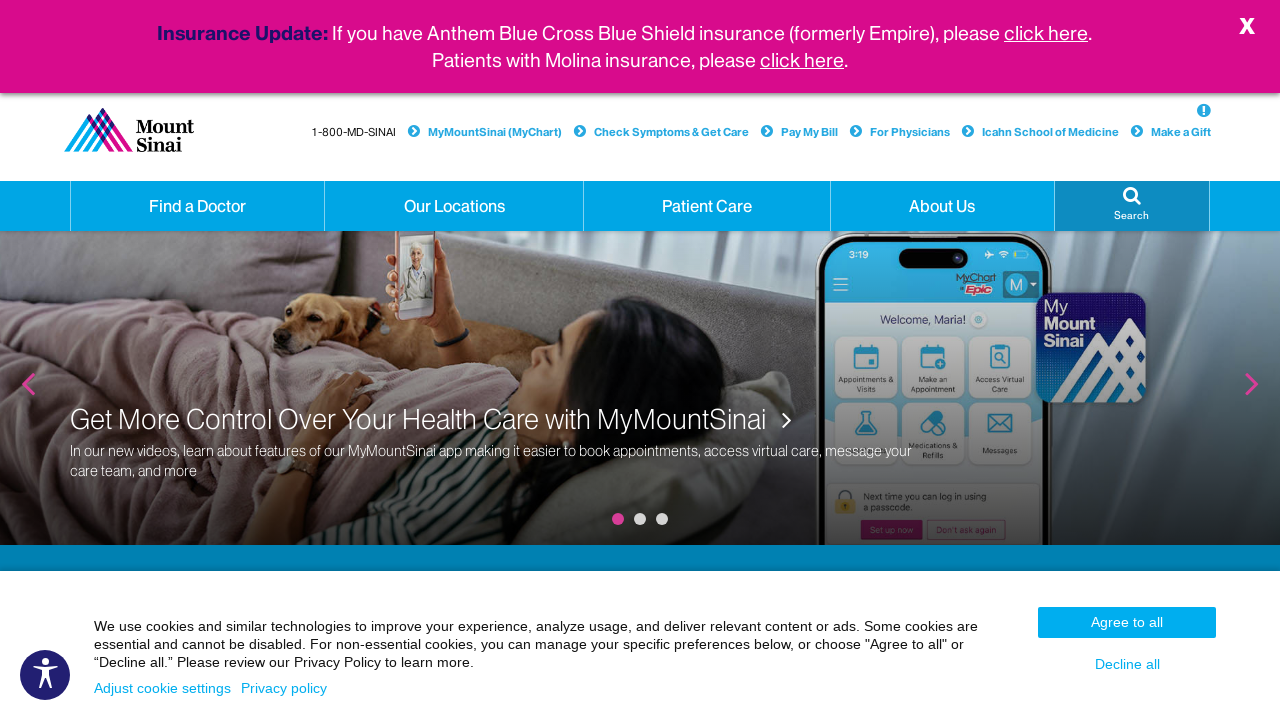

Retrieved and printed the page title
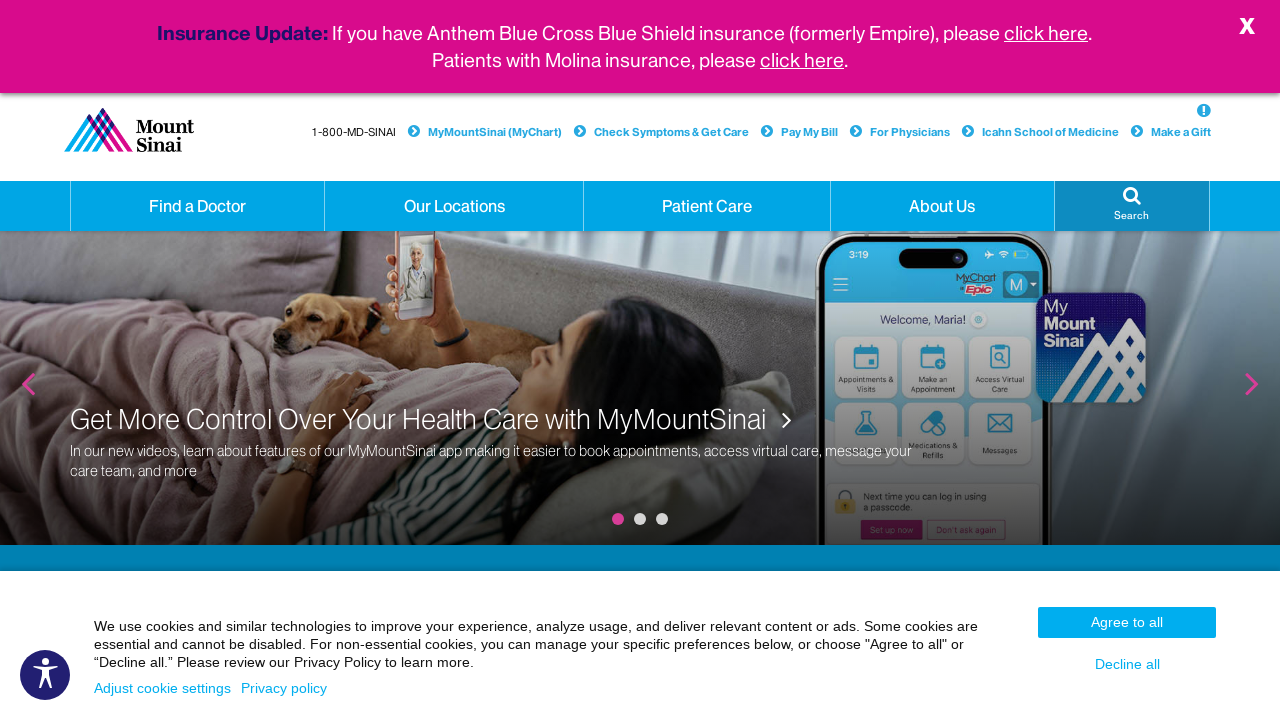

Set browser viewport to 1920x1080
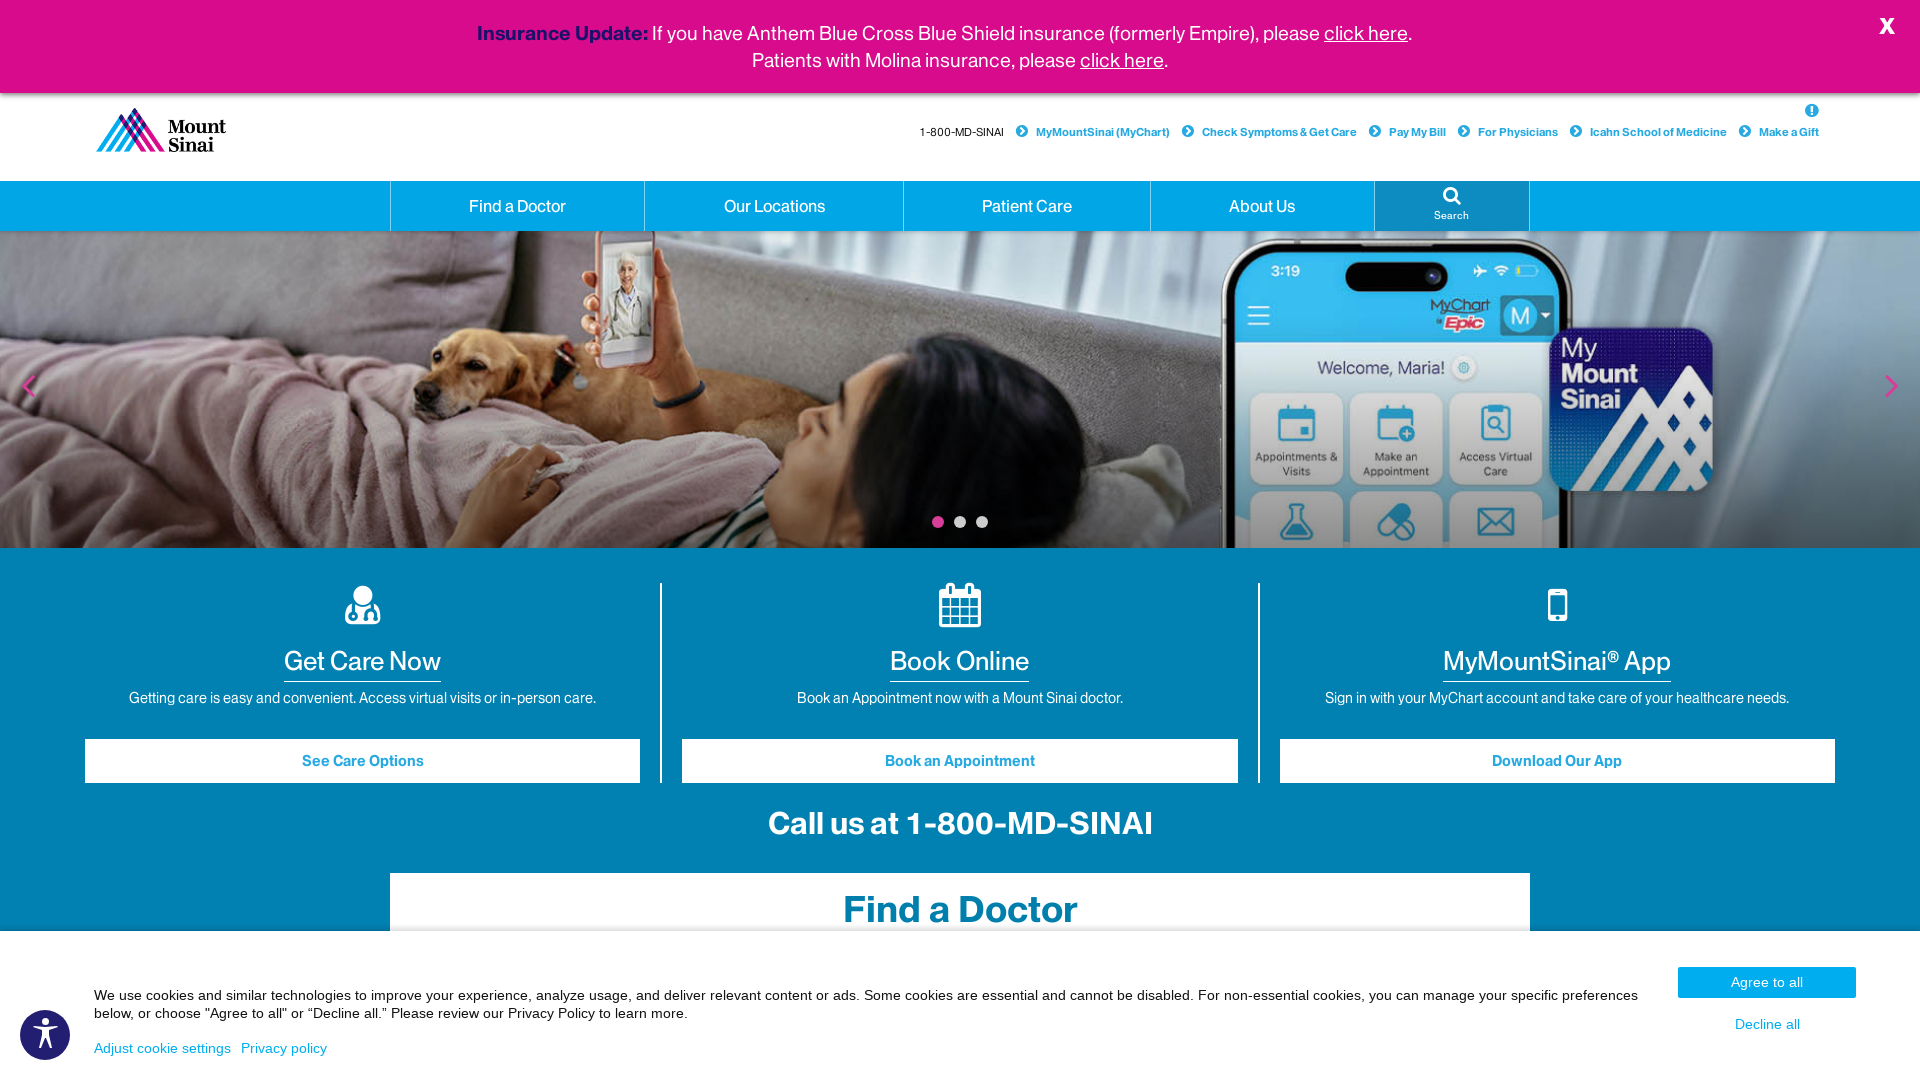

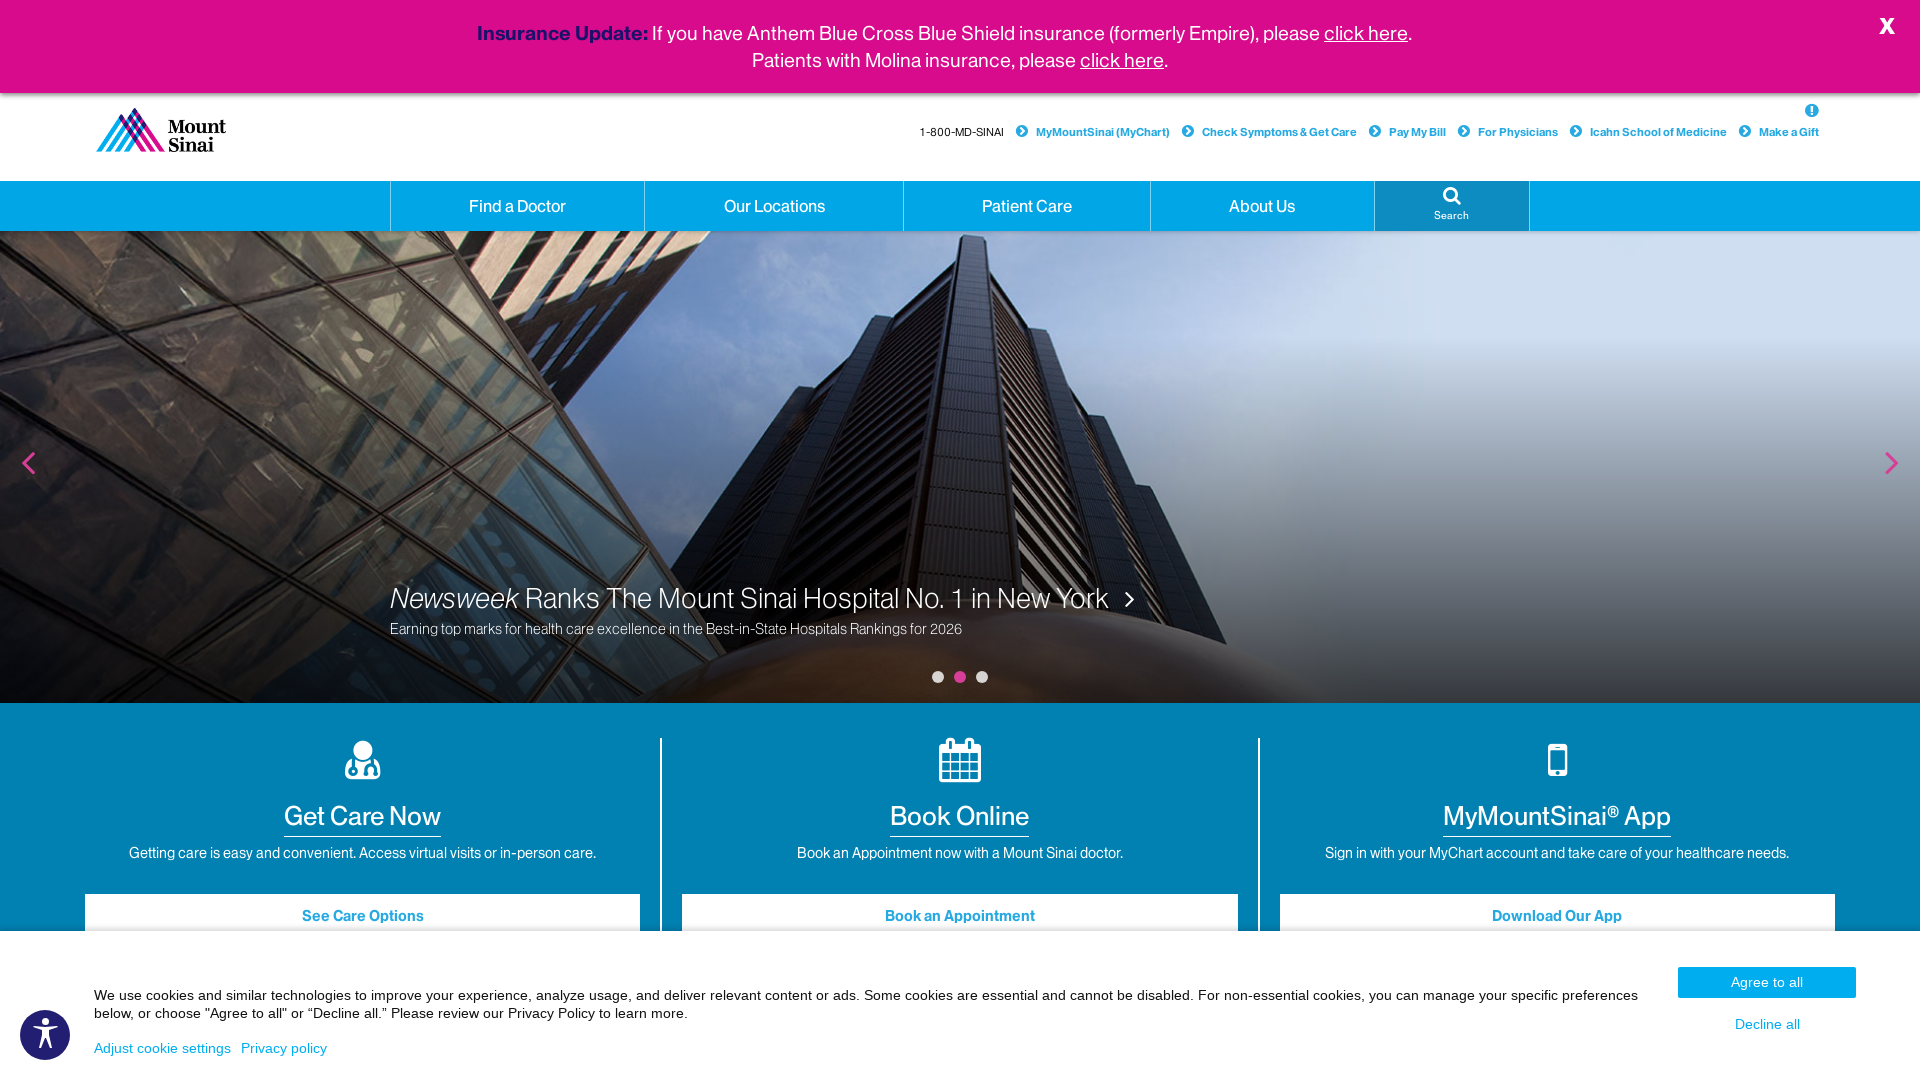